Tests handling different types of alerts including simple alert and prompt with text input

Starting URL: https://www.leafground.com/alert.xhtml

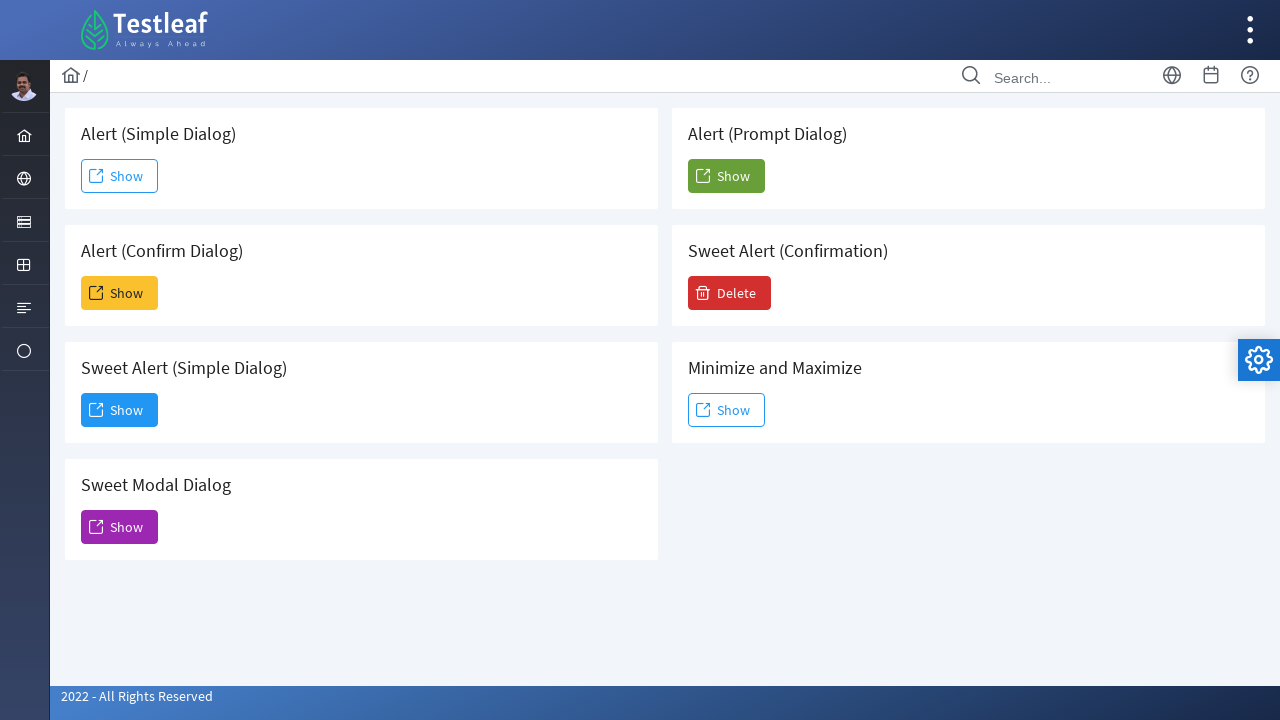

Registered dialog handler to accept simple alert
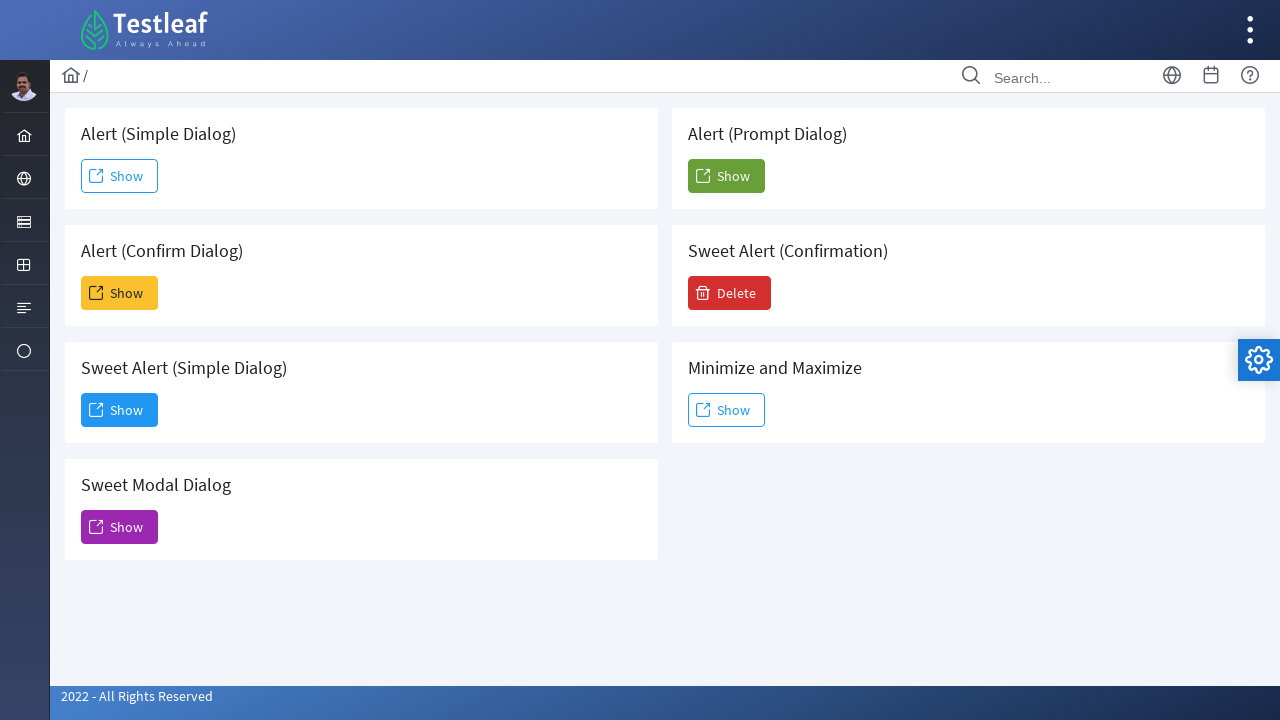

Clicked first Show button to trigger simple alert at (120, 176) on (//span[text()='Show'])[1]
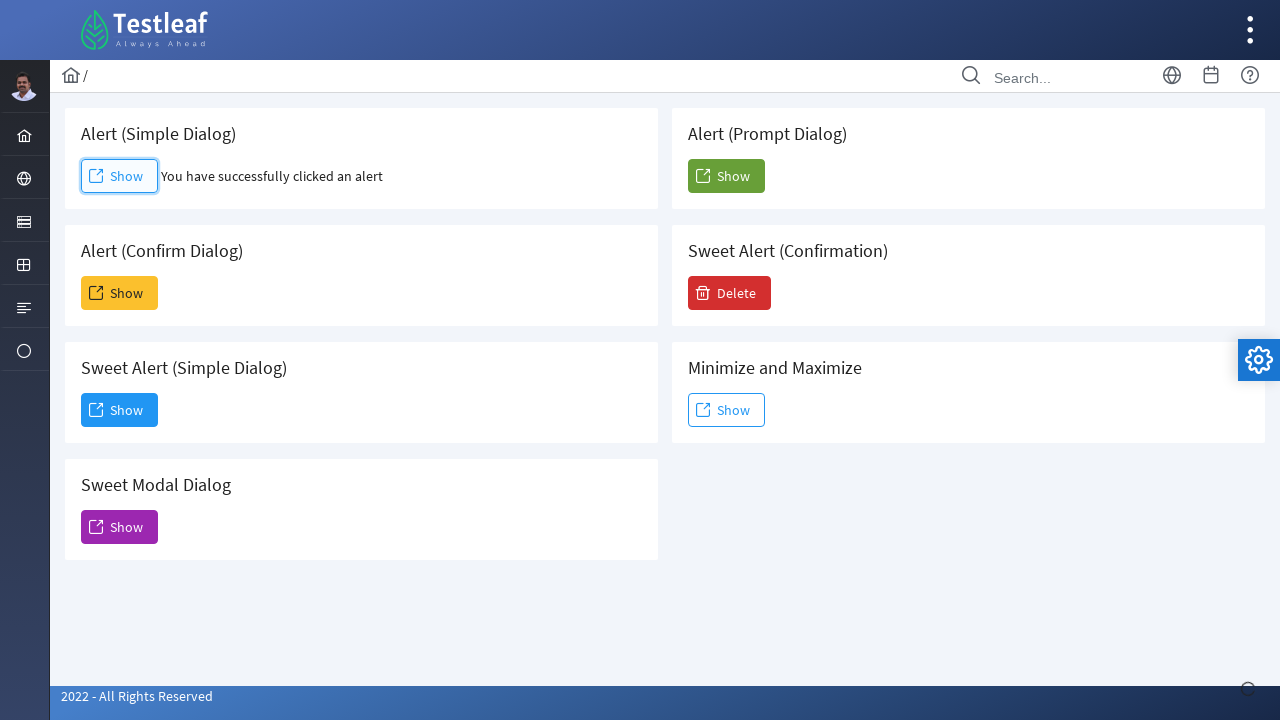

Waited 2 seconds after handling first alert
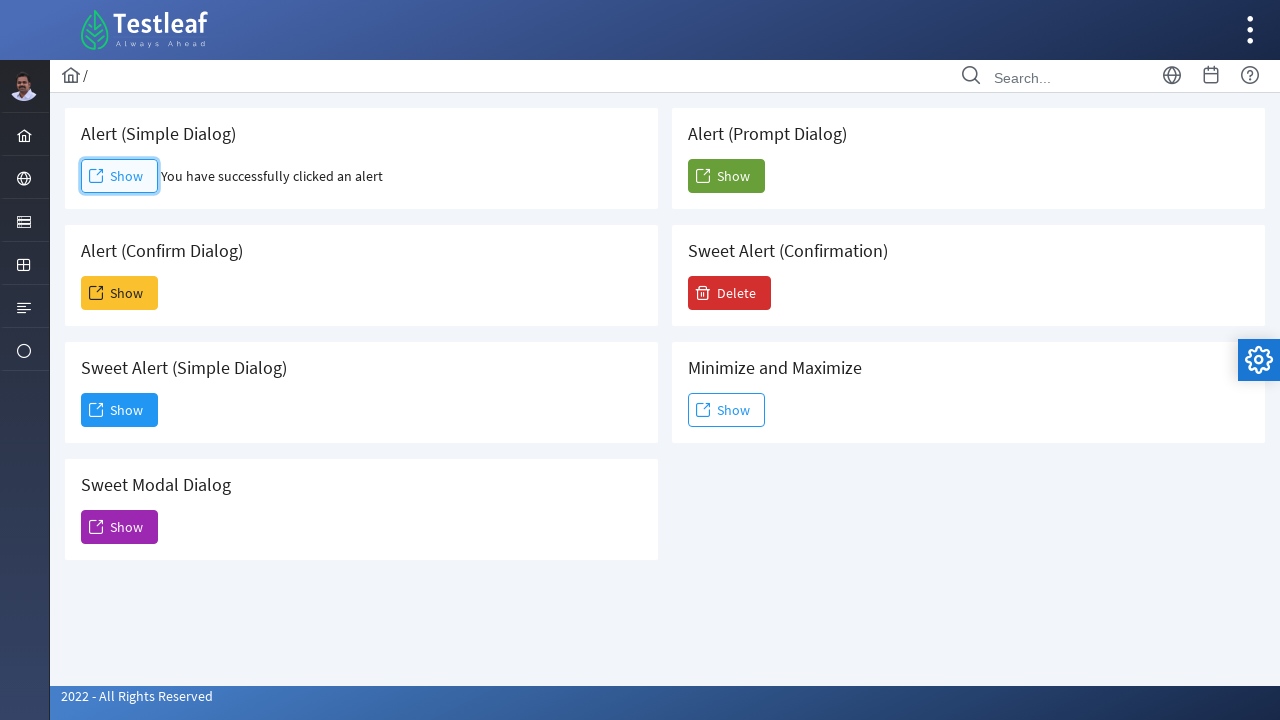

Registered dialog handler to accept prompt with 'testing' input
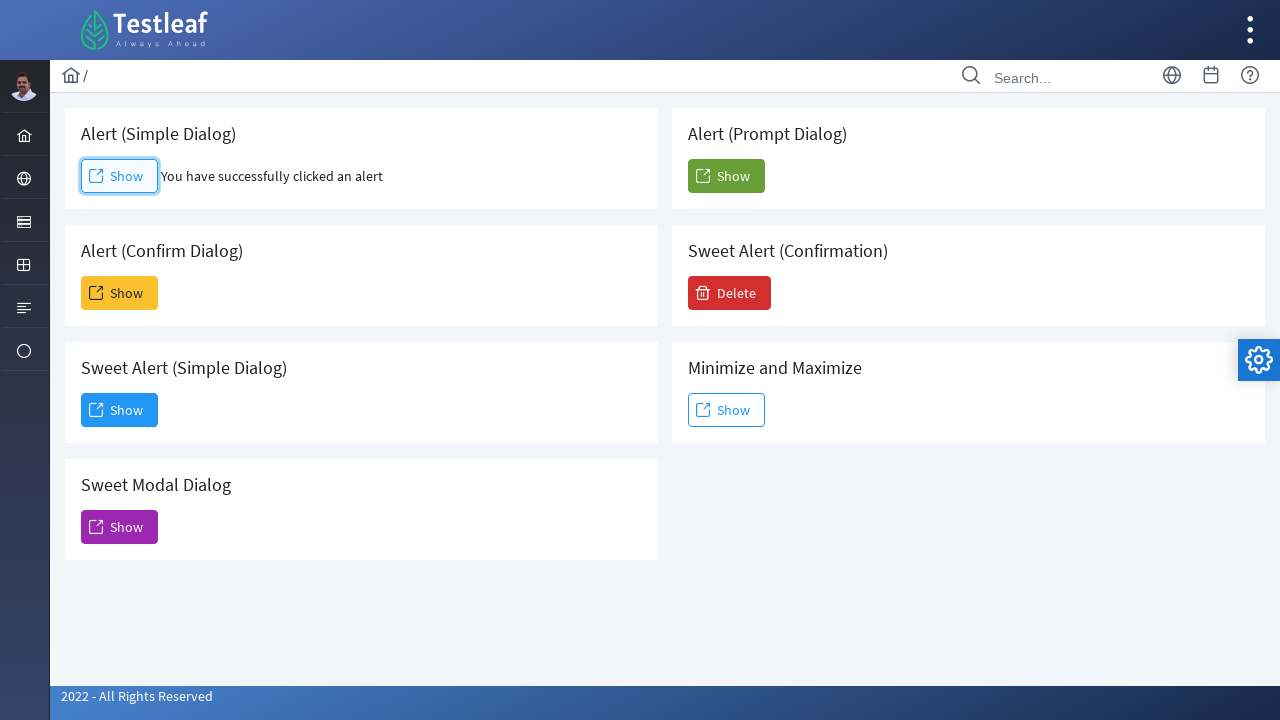

Clicked fifth Show button to trigger prompt dialog at (726, 176) on (//span[text()='Show'])[5]
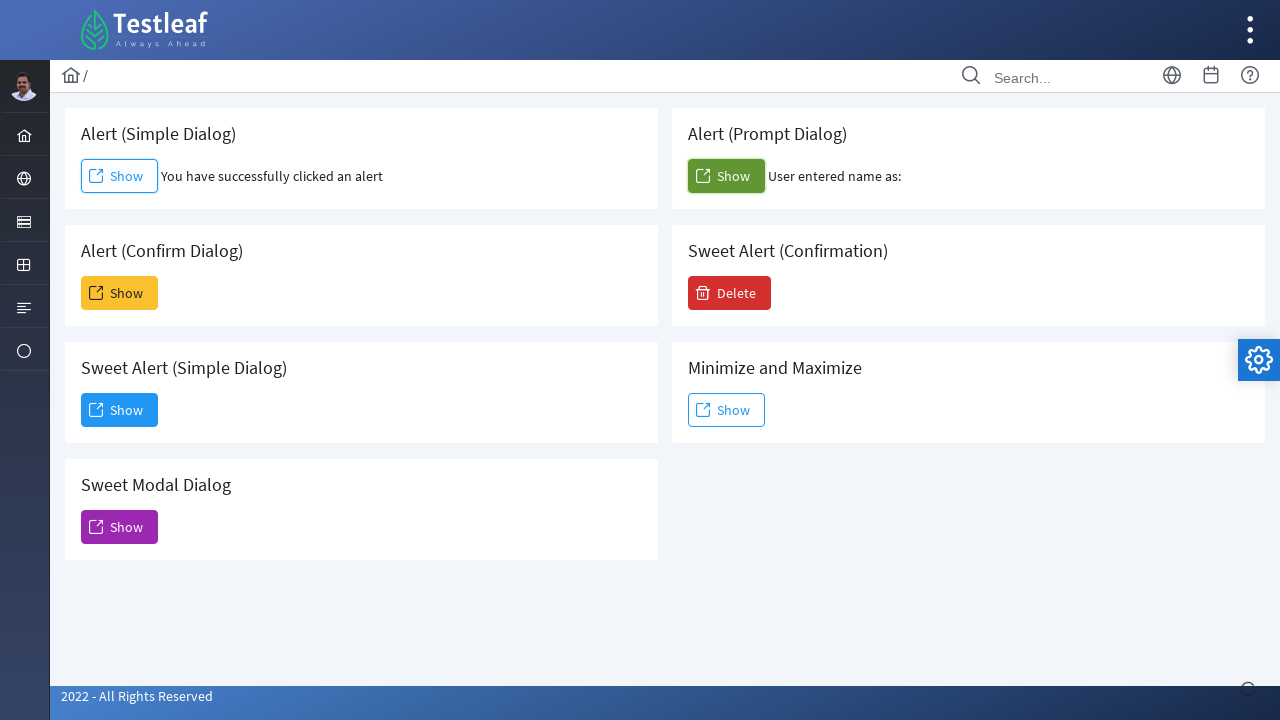

Waited 2 seconds after handling prompt dialog
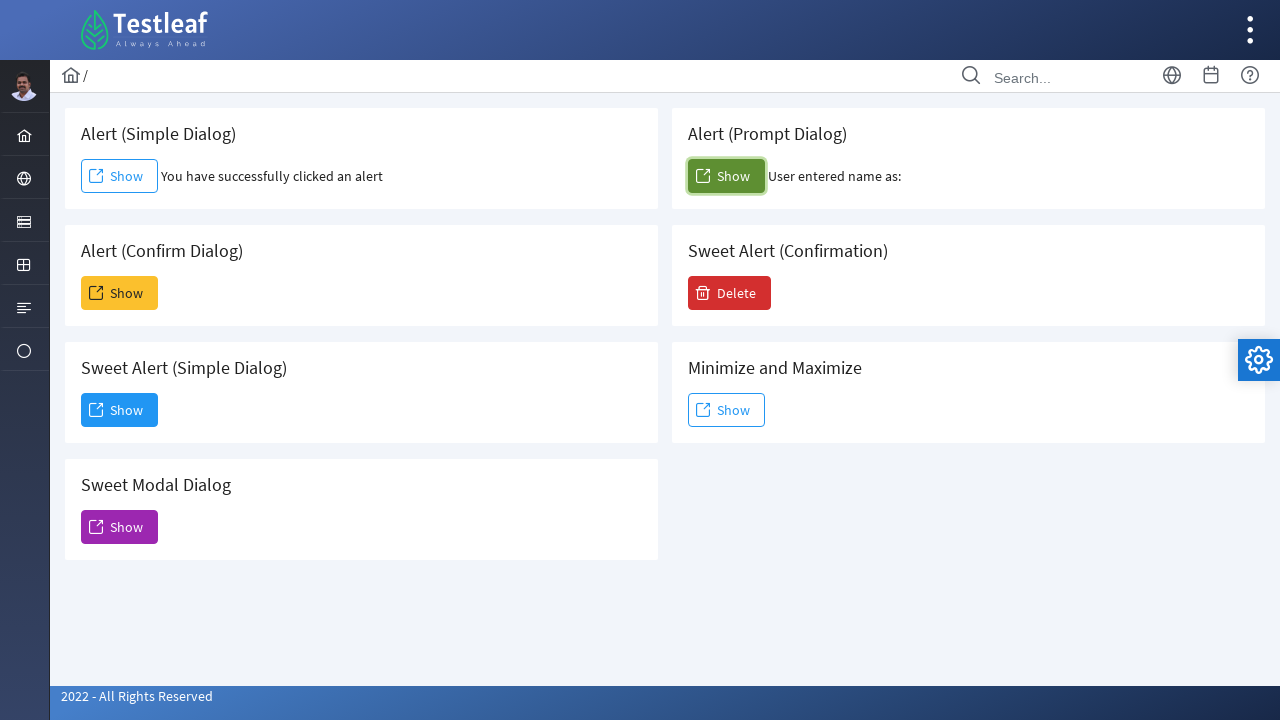

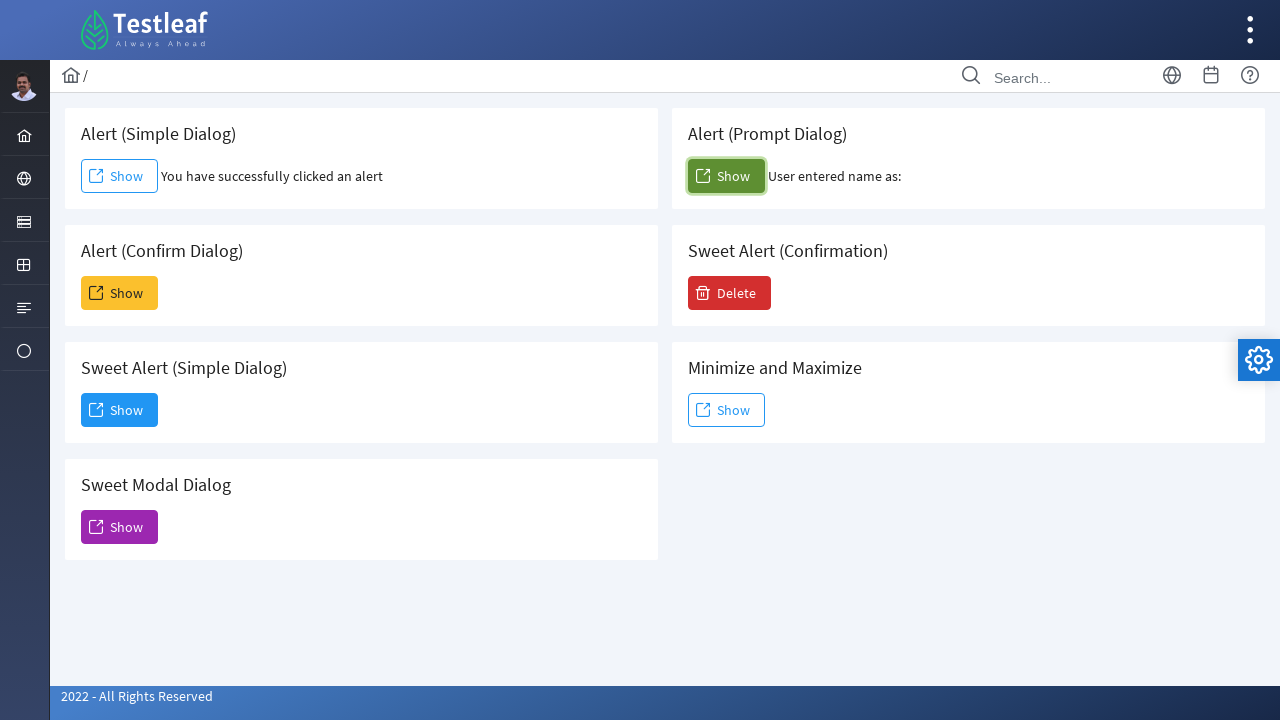